Tests the basic JavaScript alert by clicking the alert button, verifying the alert text, and accepting it

Starting URL: https://the-internet.herokuapp.com/javascript_alerts

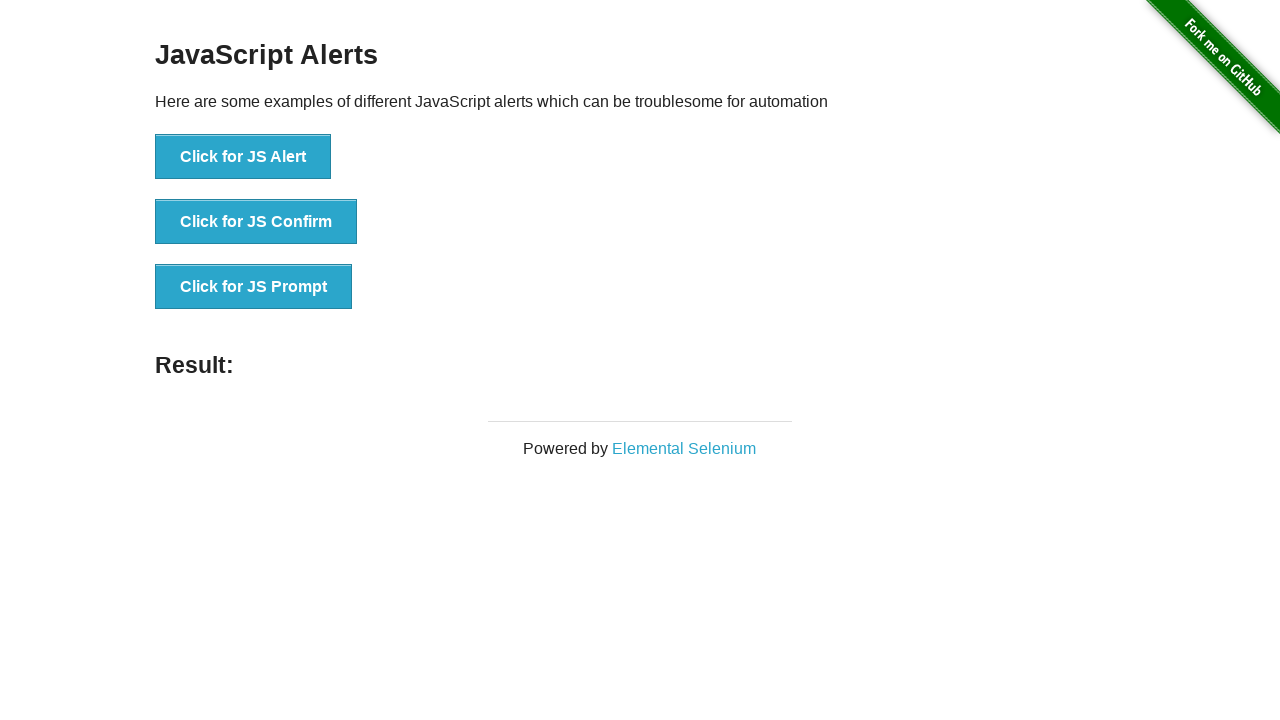

Clicked the JavaScript alert button at (243, 157) on [onclick='jsAlert()']
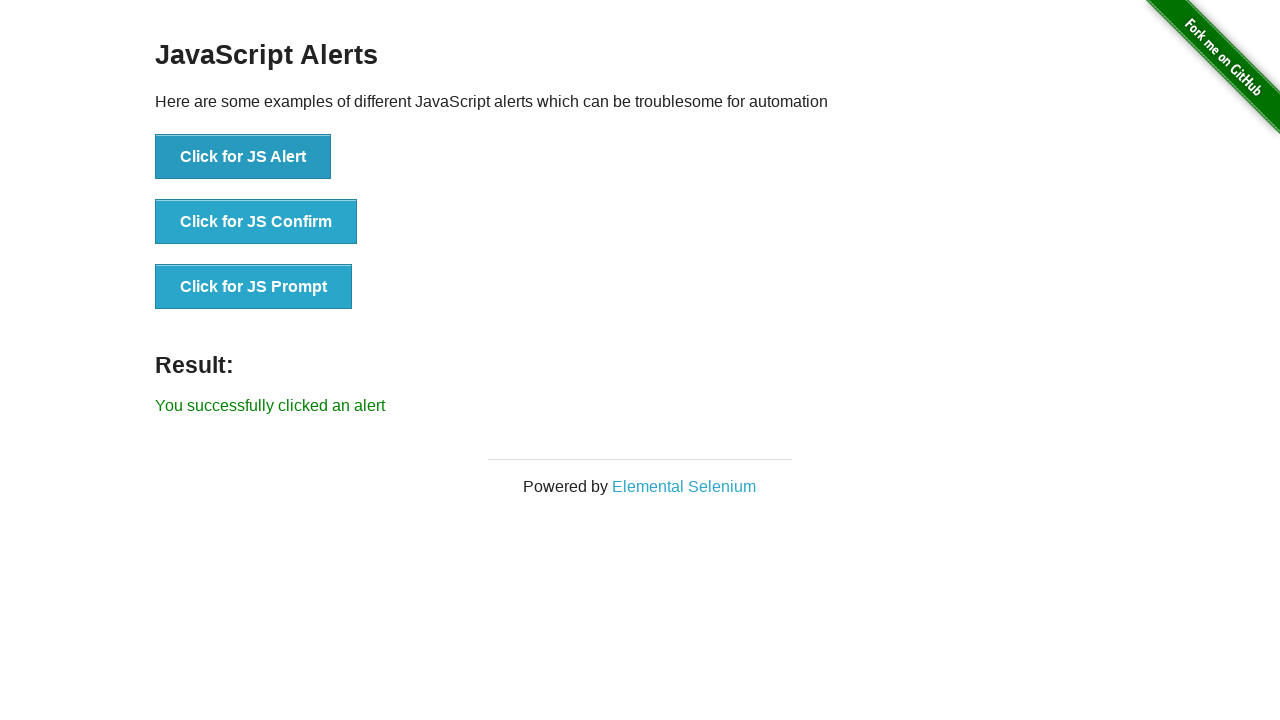

Set up dialog handler to accept alerts
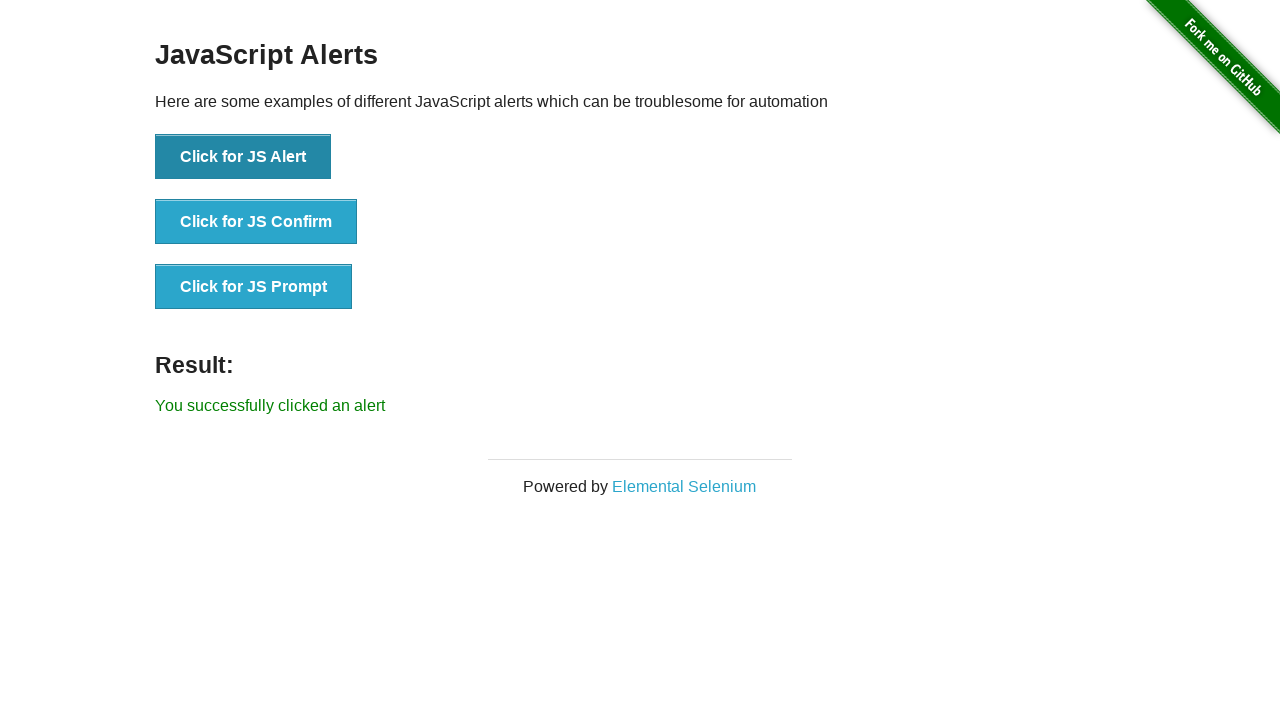

Alert accepted and handled successfully
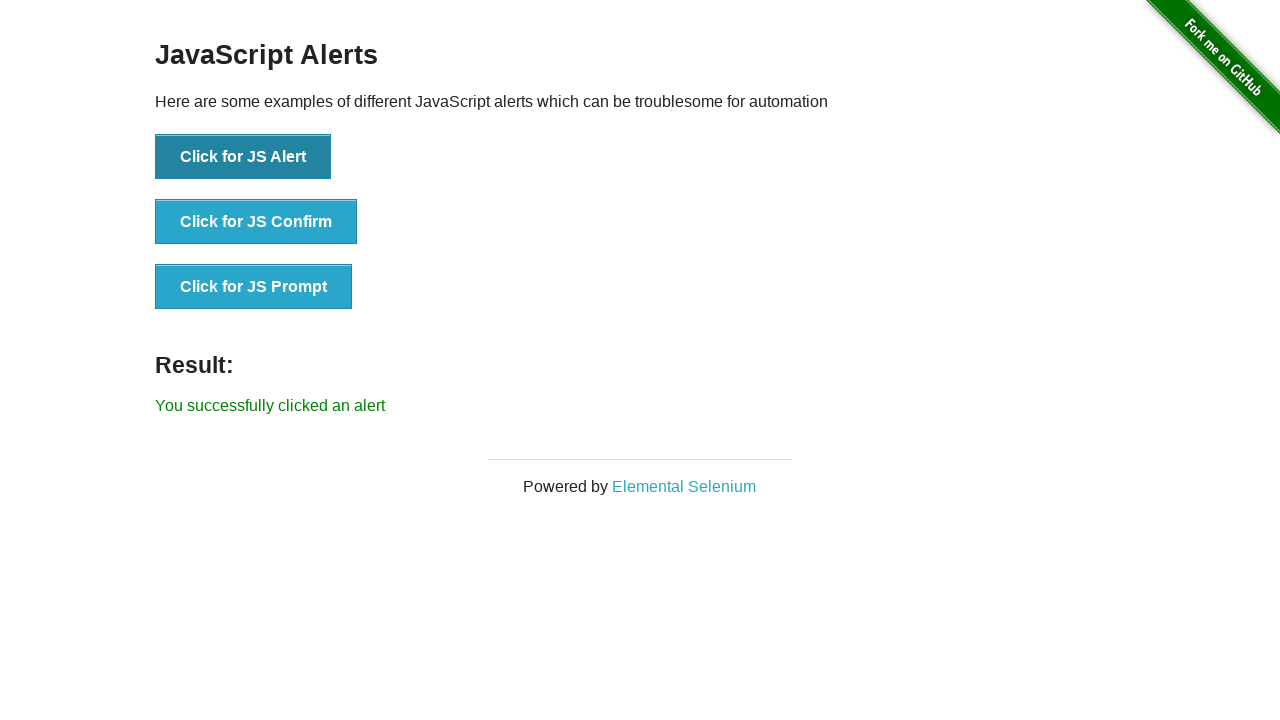

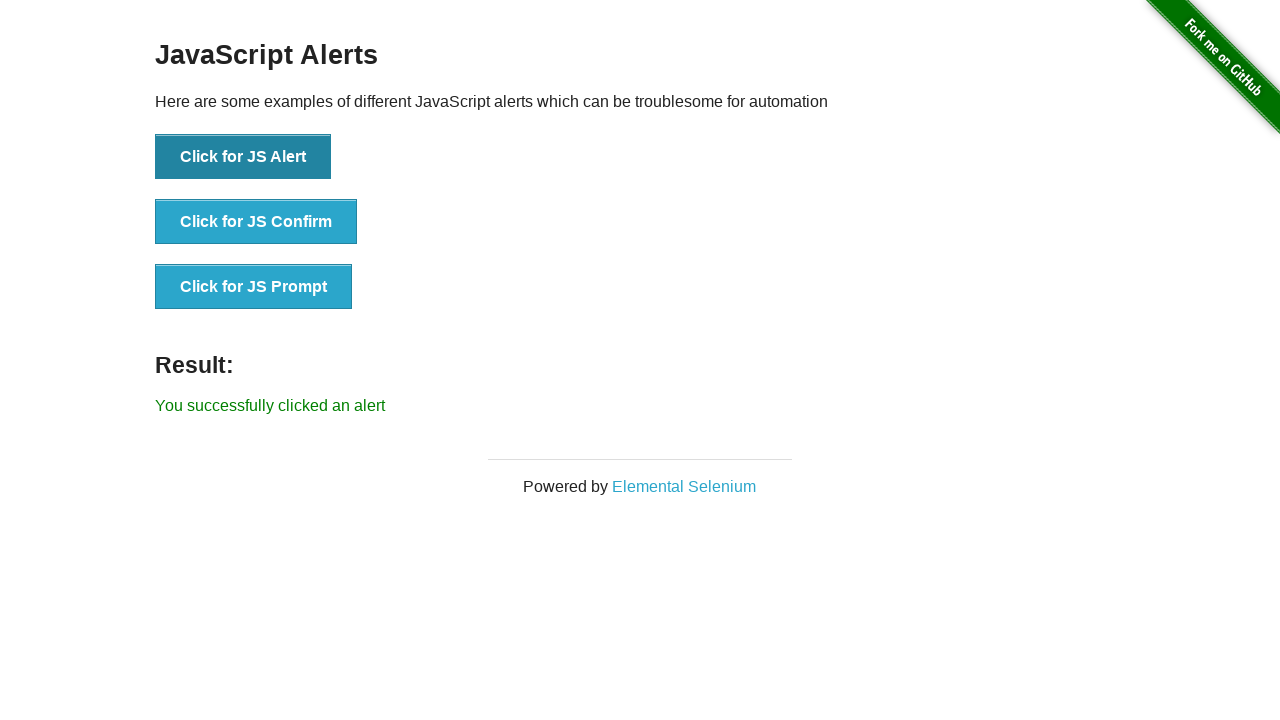